Tests window handling functionality by navigating to OrangeHRM demo site, clicking a link that opens a new window/tab, and switching between parent and child windows.

Starting URL: https://opensource-demo.orangehrmlive.com/

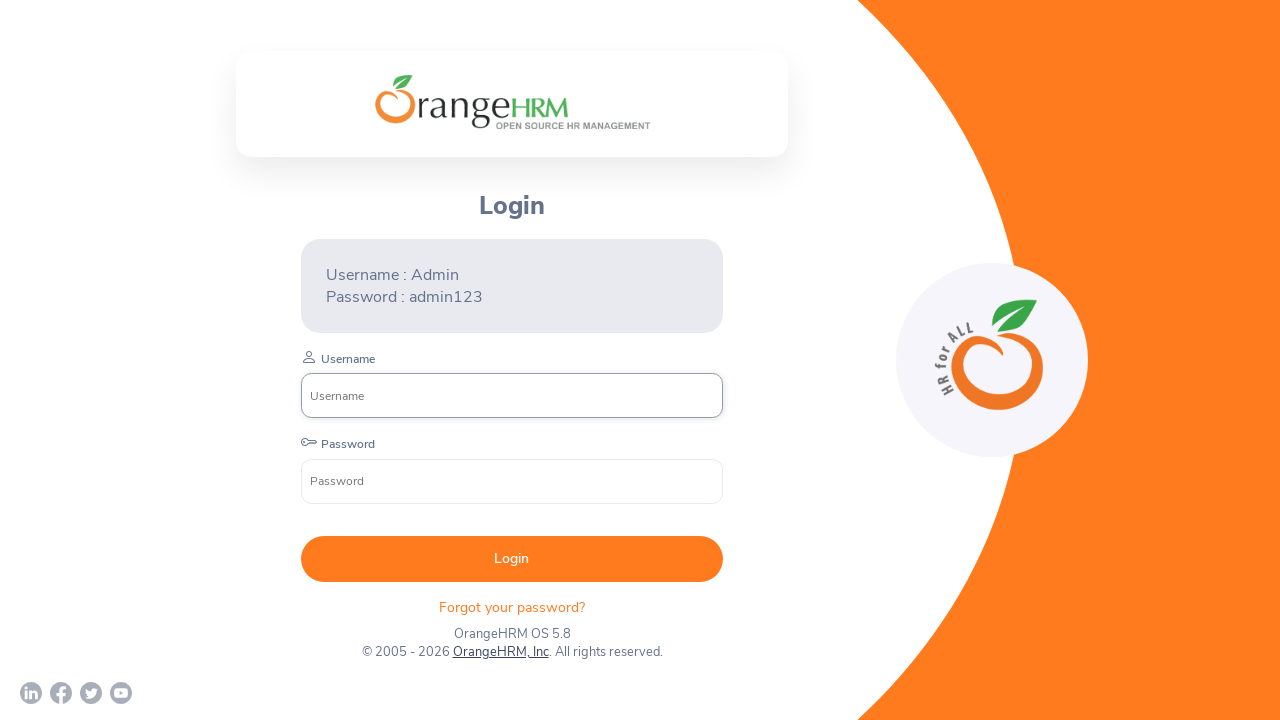

Waited for OrangeHRM, Inc link to appear
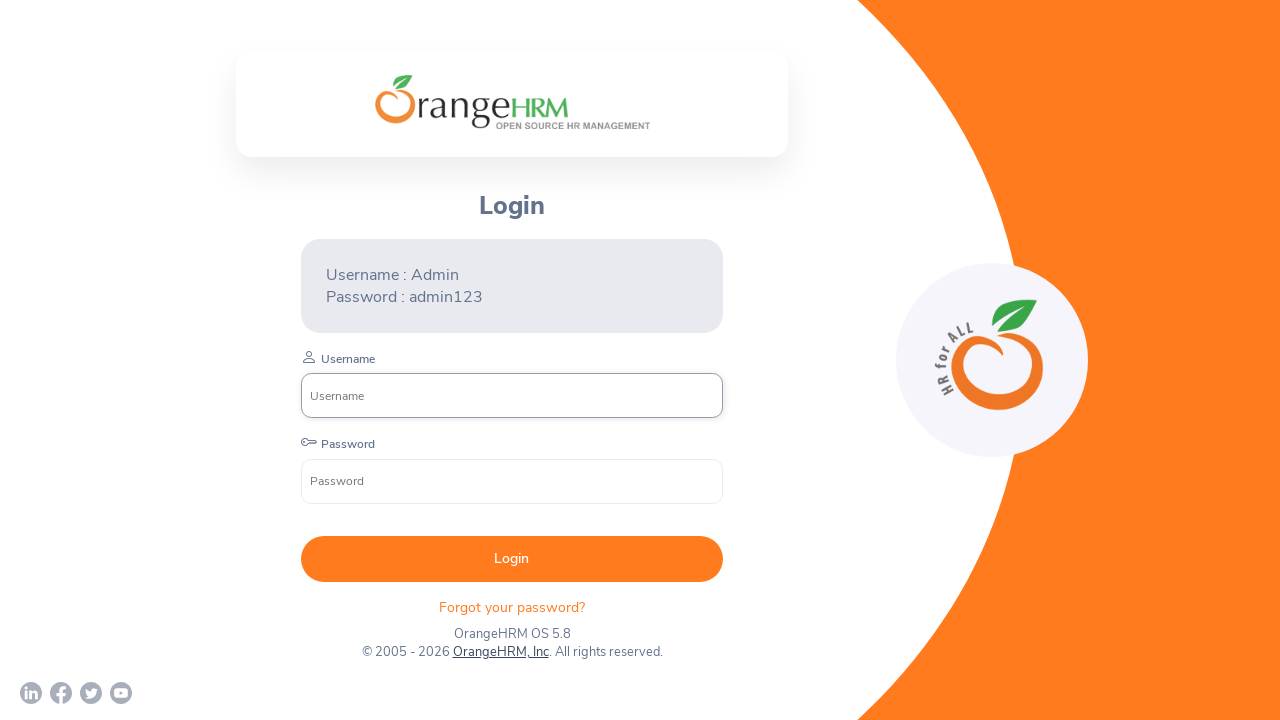

Clicked OrangeHRM, Inc link to open new window at (500, 652) on xpath=//a[text()='OrangeHRM, Inc']
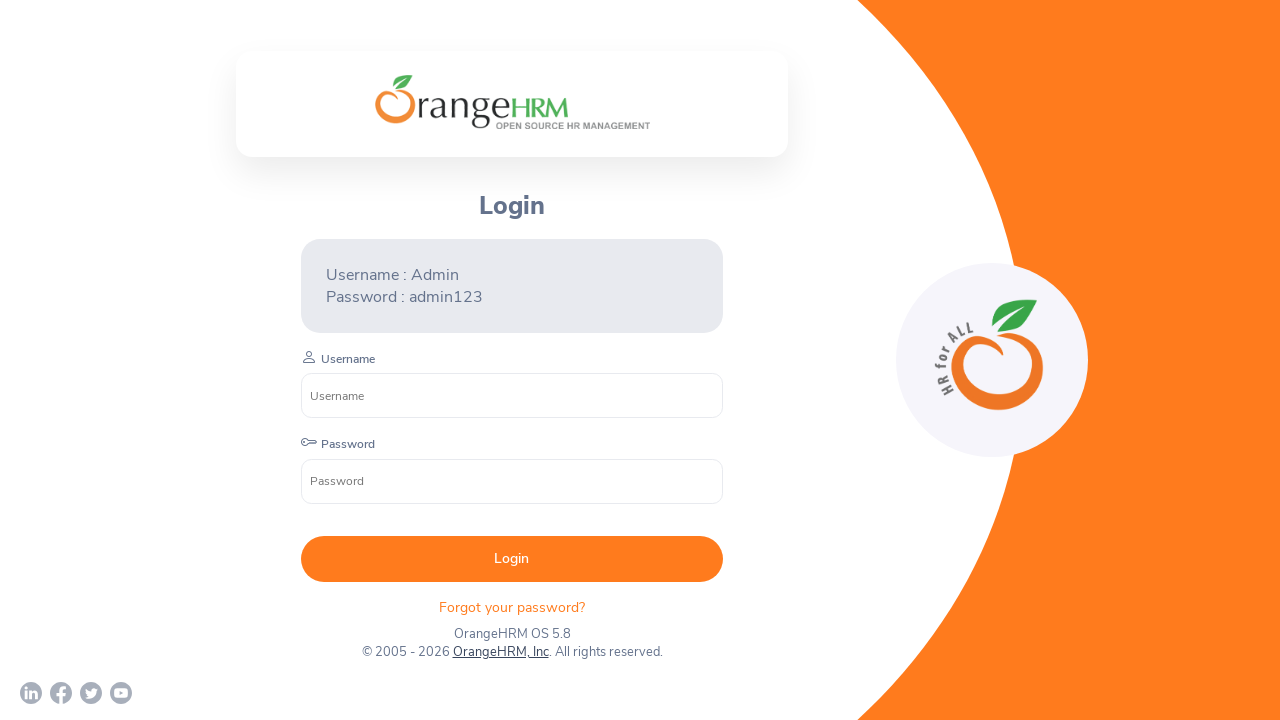

Captured new child window/tab
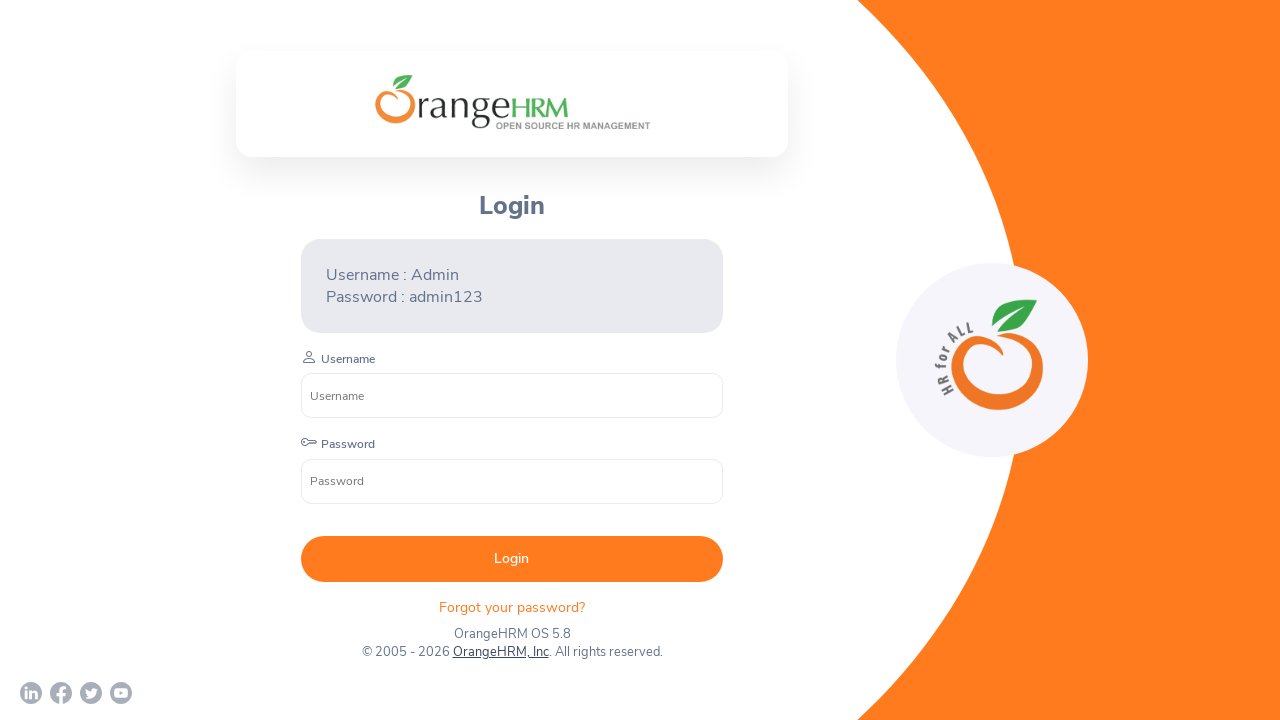

Child window loaded successfully
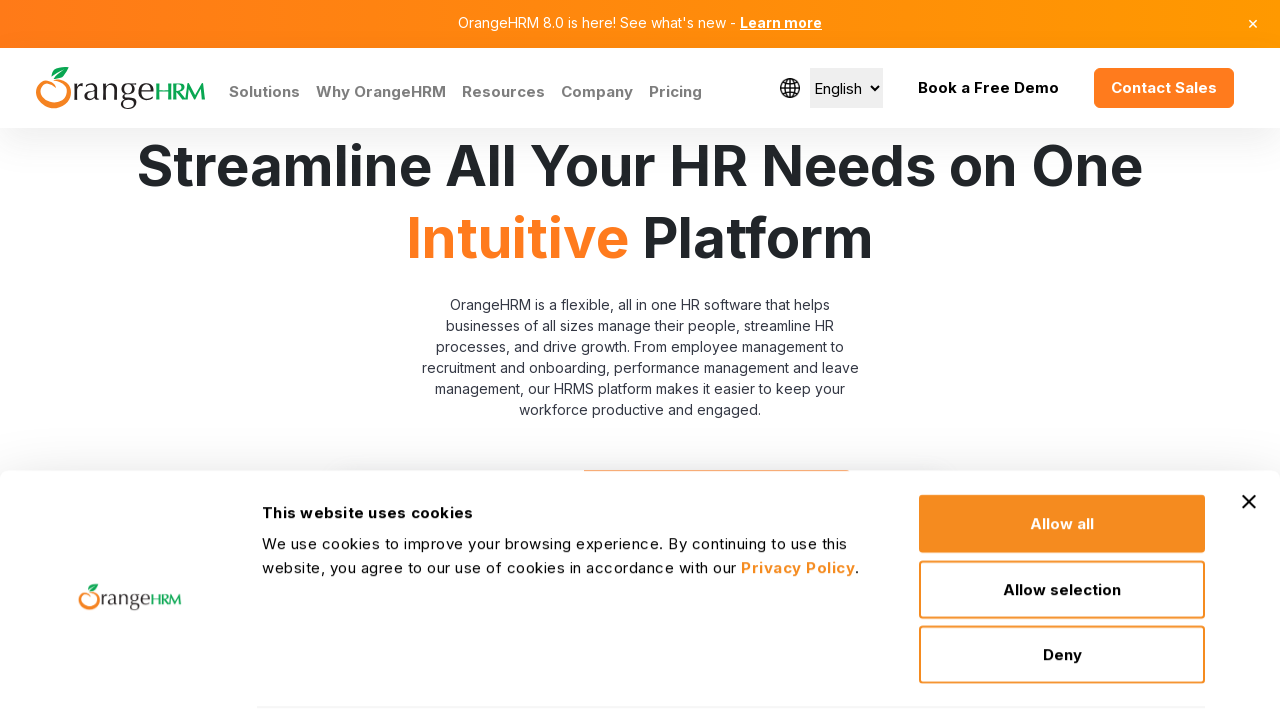

Parent URL: https://opensource-demo.orangehrmlive.com/web/index.php/auth/login | Child URL: https://www.orangehrm.com/
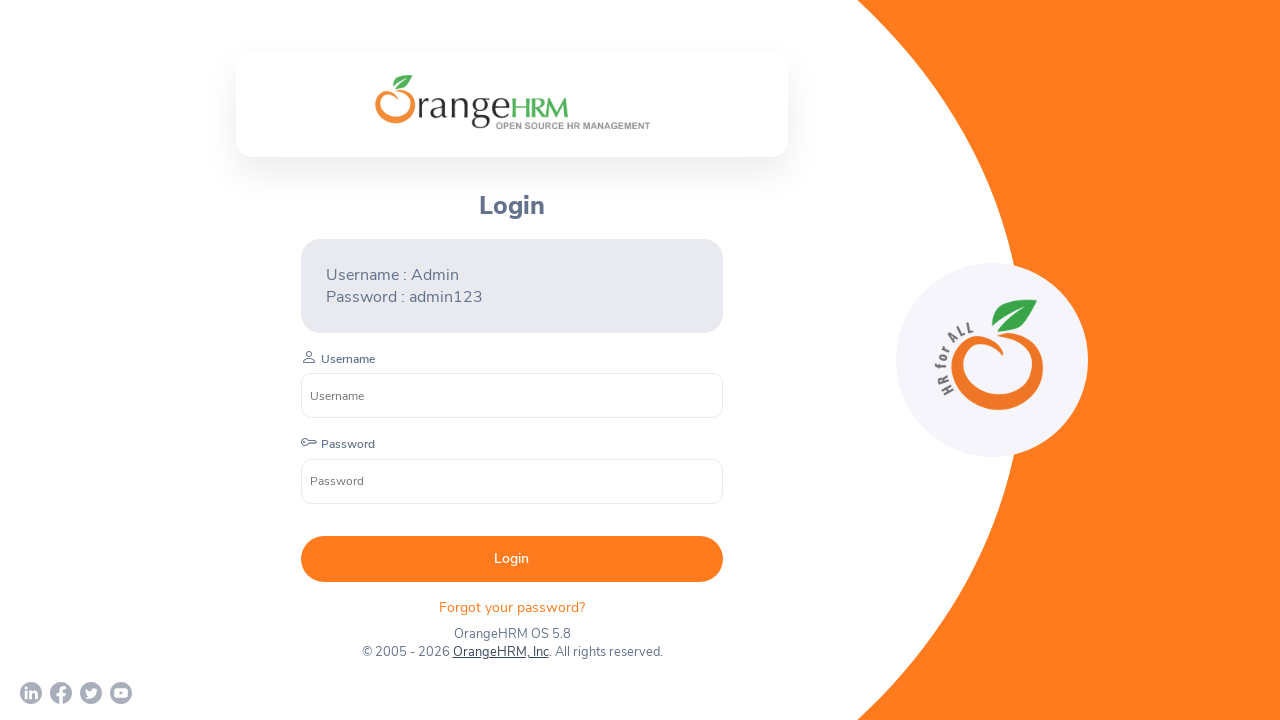

Closed child window/tab
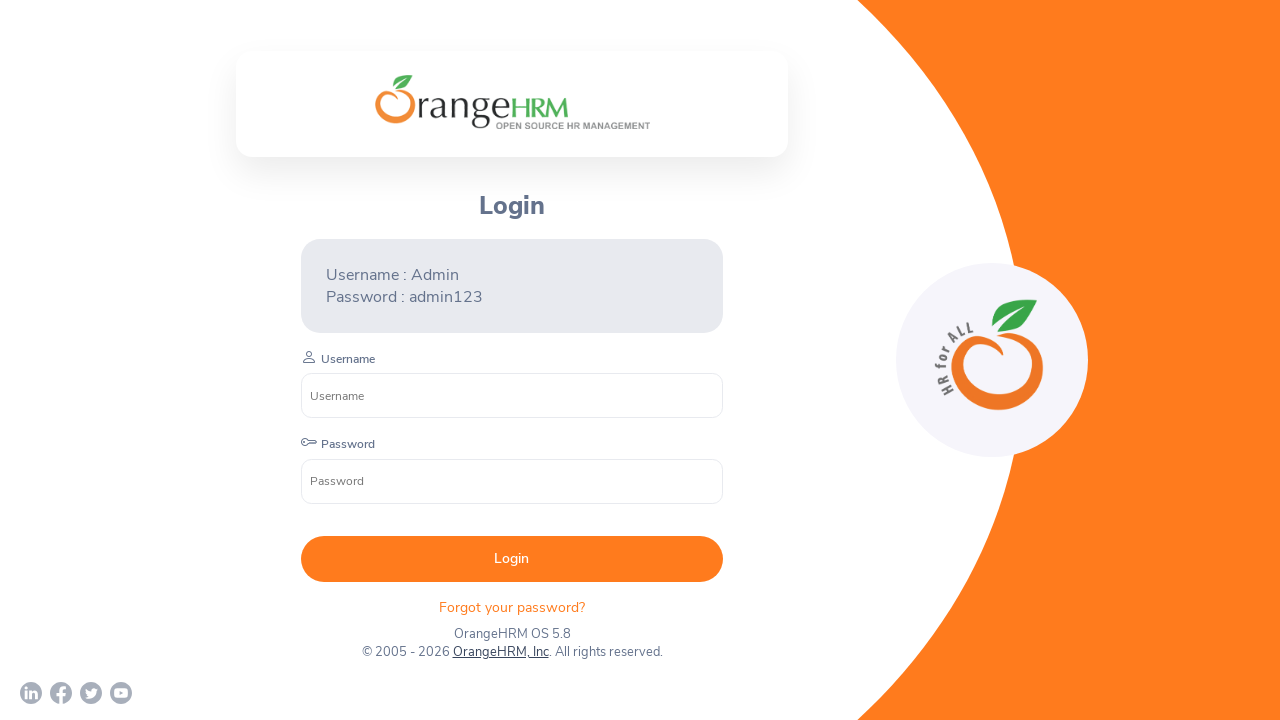

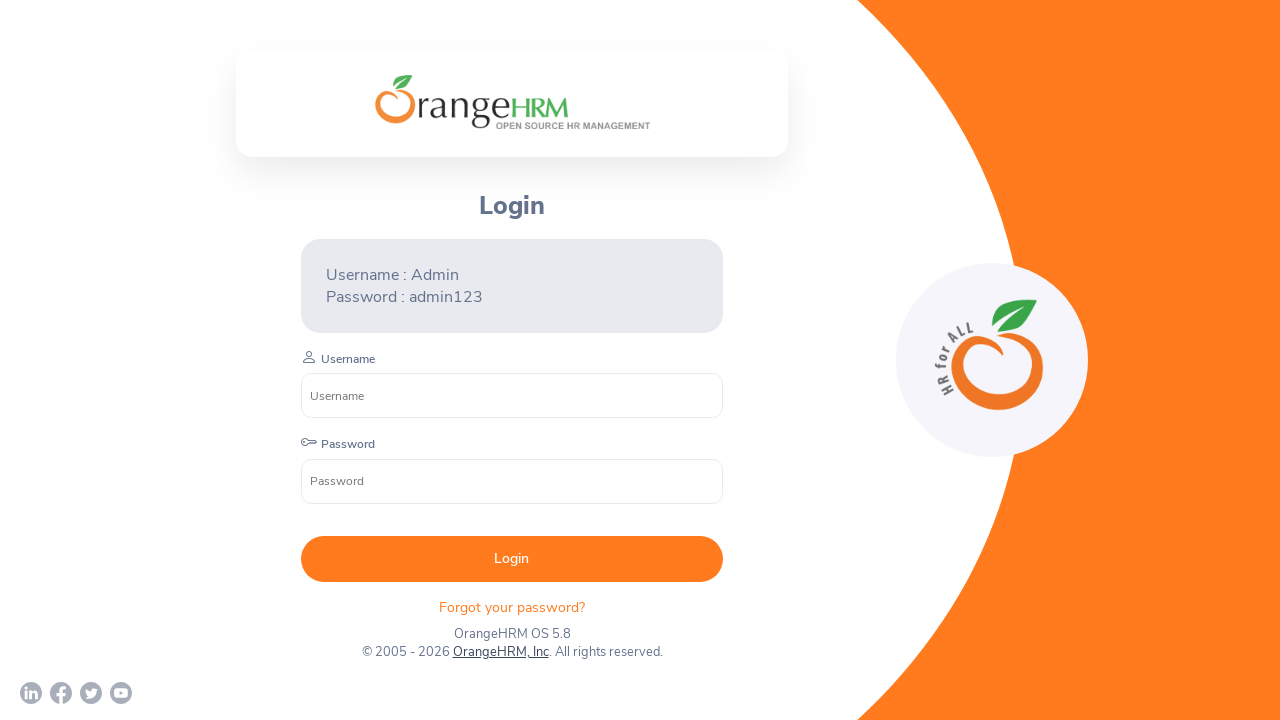